Tests handling JavaScript confirm and prompt dialogs by clicking buttons that trigger alerts, accepting them, and entering text into a prompt.

Starting URL: https://the-internet.herokuapp.com/javascript_alerts

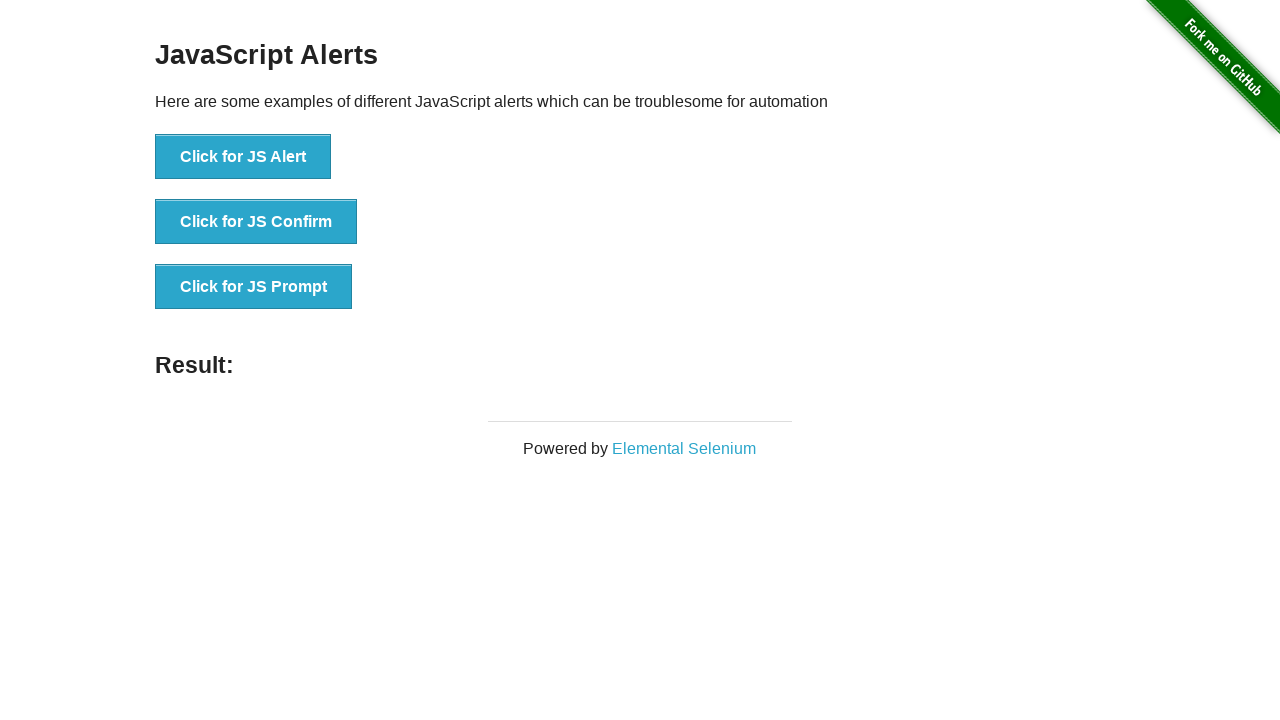

Set up dialog handler to accept confirm dialog
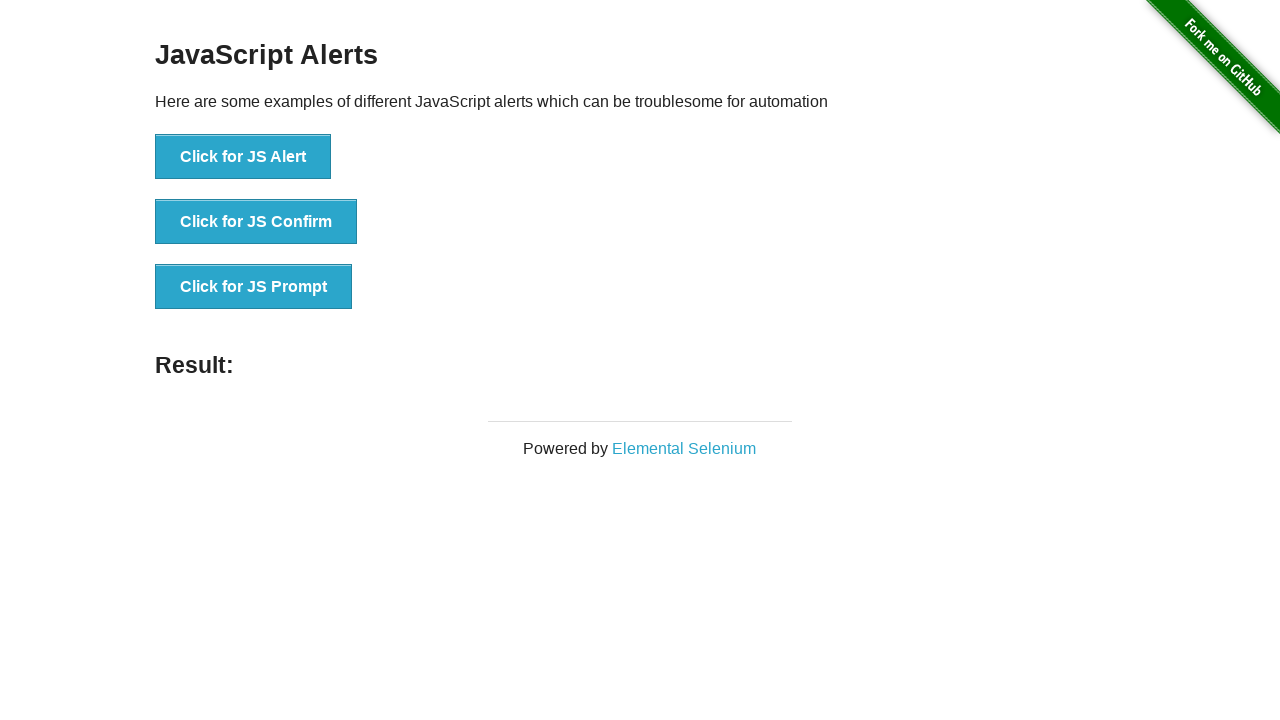

Clicked button to trigger JS Confirm dialog at (256, 222) on xpath=//button[text()='Click for JS Confirm']
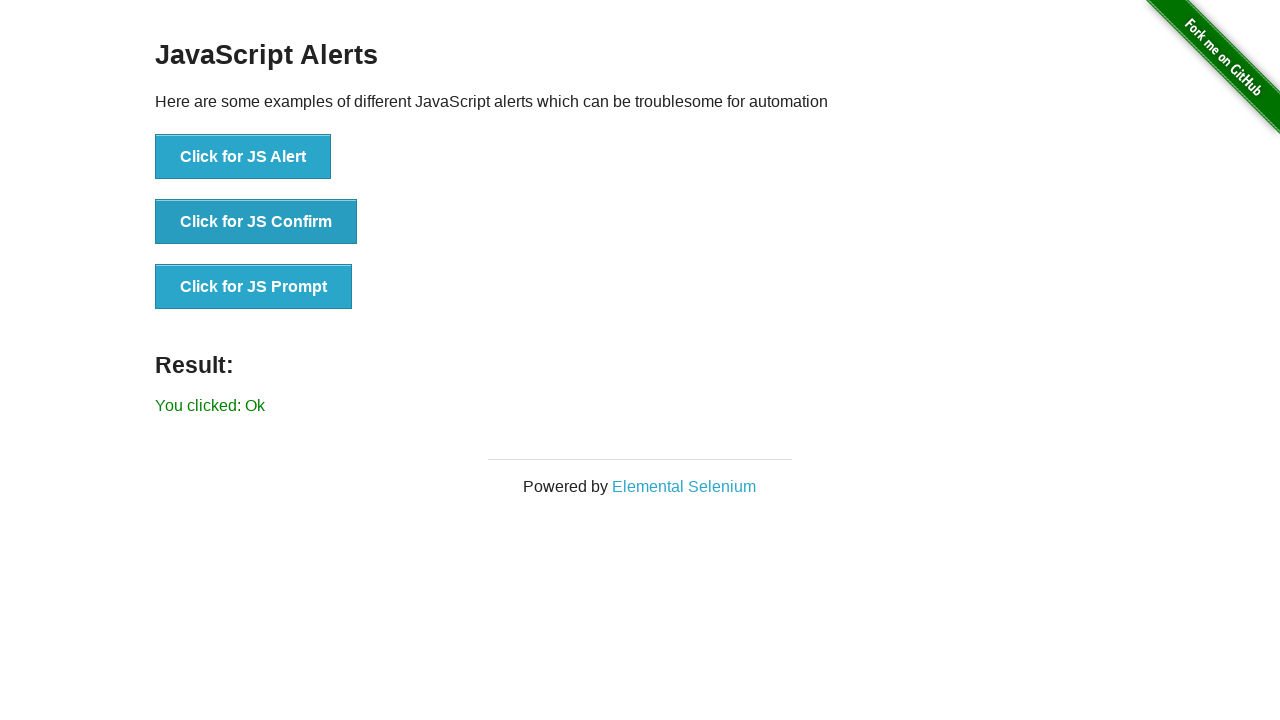

Set up dialog handler to accept prompt dialog with text 'Learning switch To'
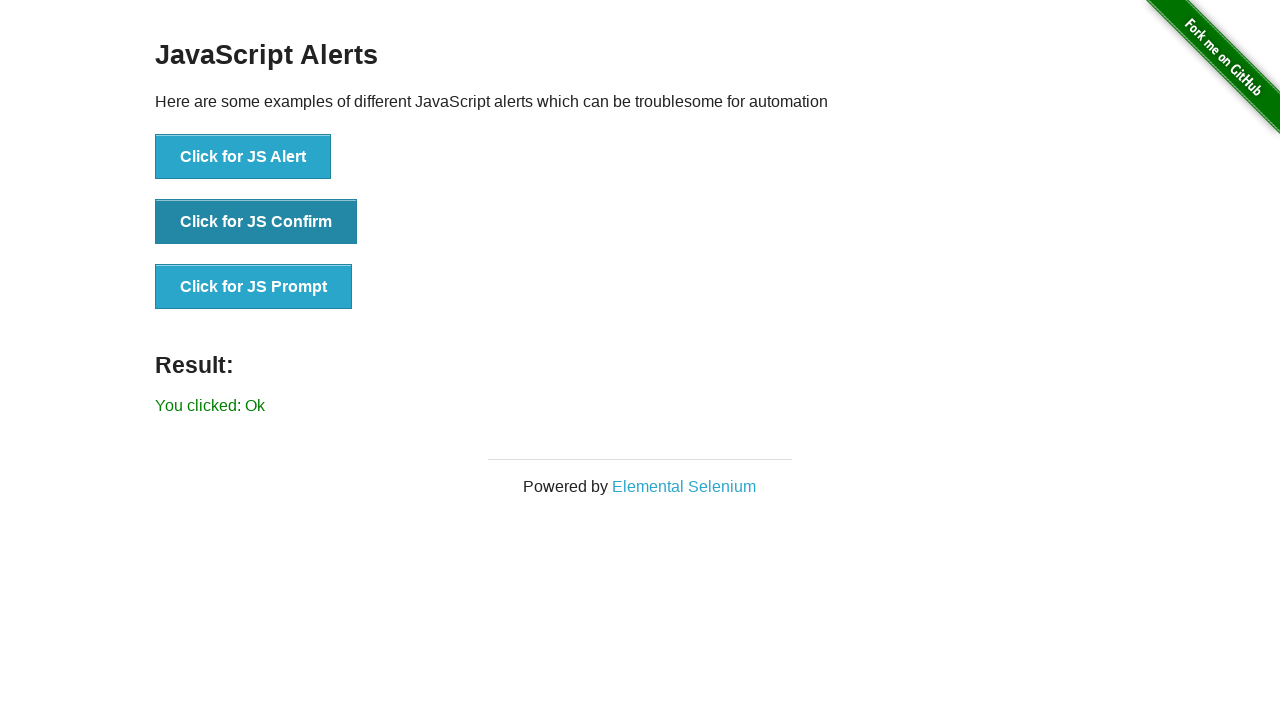

Clicked button to trigger JS Prompt dialog at (254, 287) on xpath=//button[text()='Click for JS Prompt']
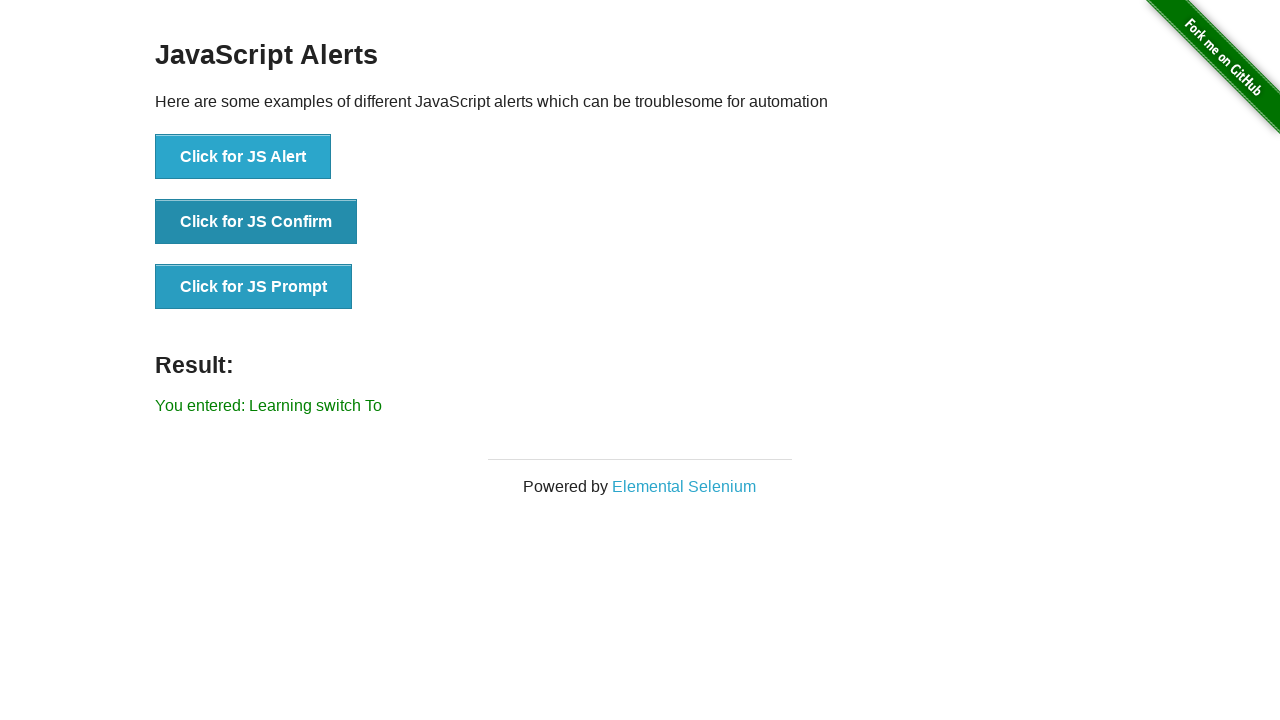

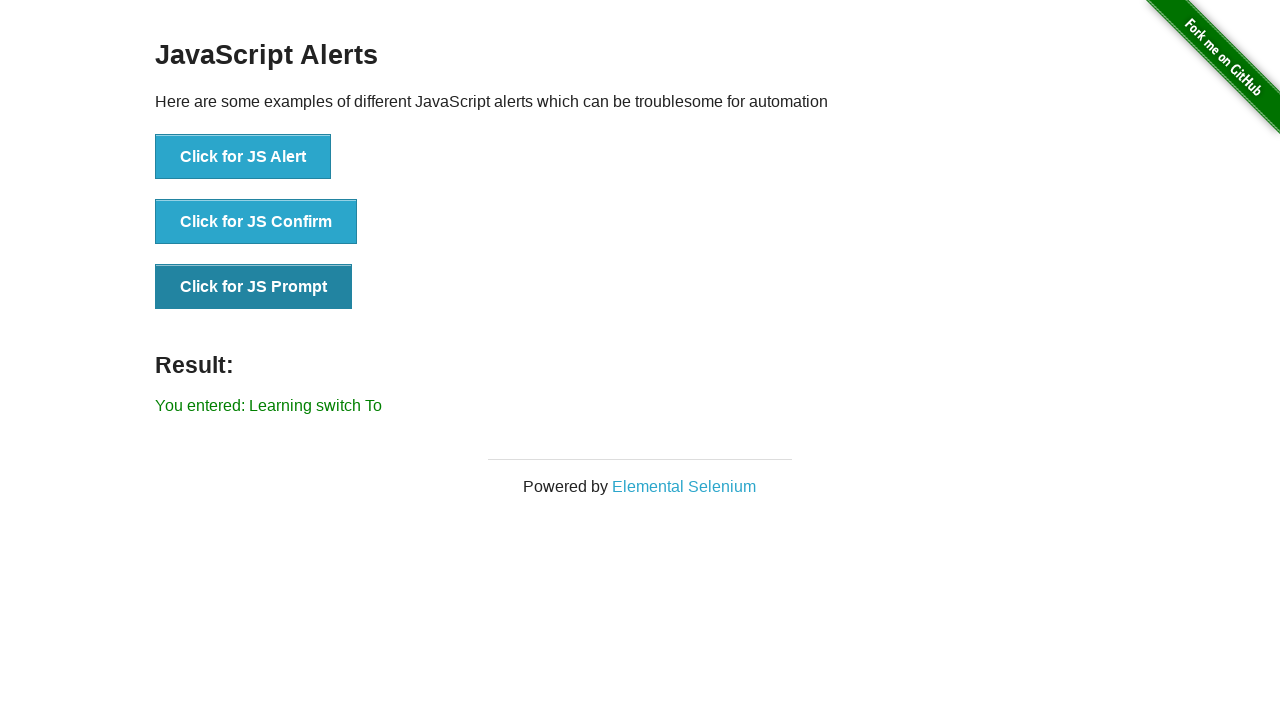